Tests navigation through the Selenium website by clicking on the Blog link, then navigating to 2016 blog posts, and verifying a specific blog post title and page title

Starting URL: https://selenium.dev

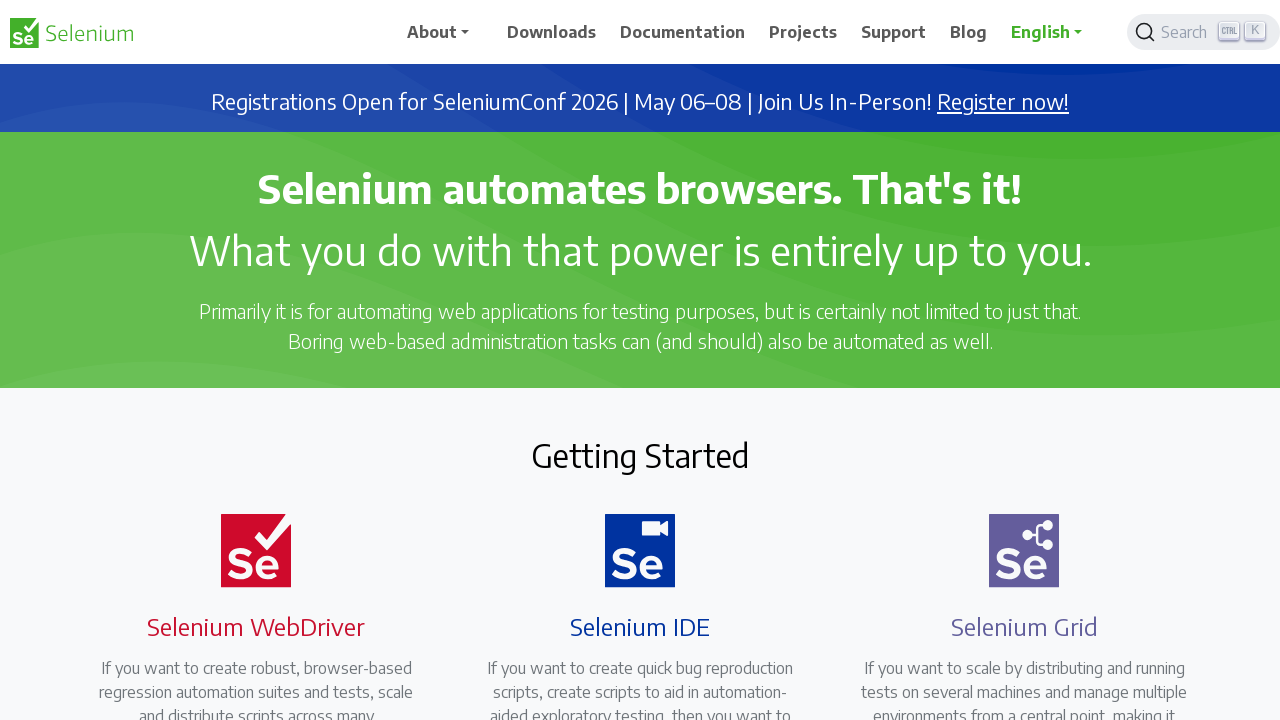

Clicked on Blog link at (969, 32) on text=Blog
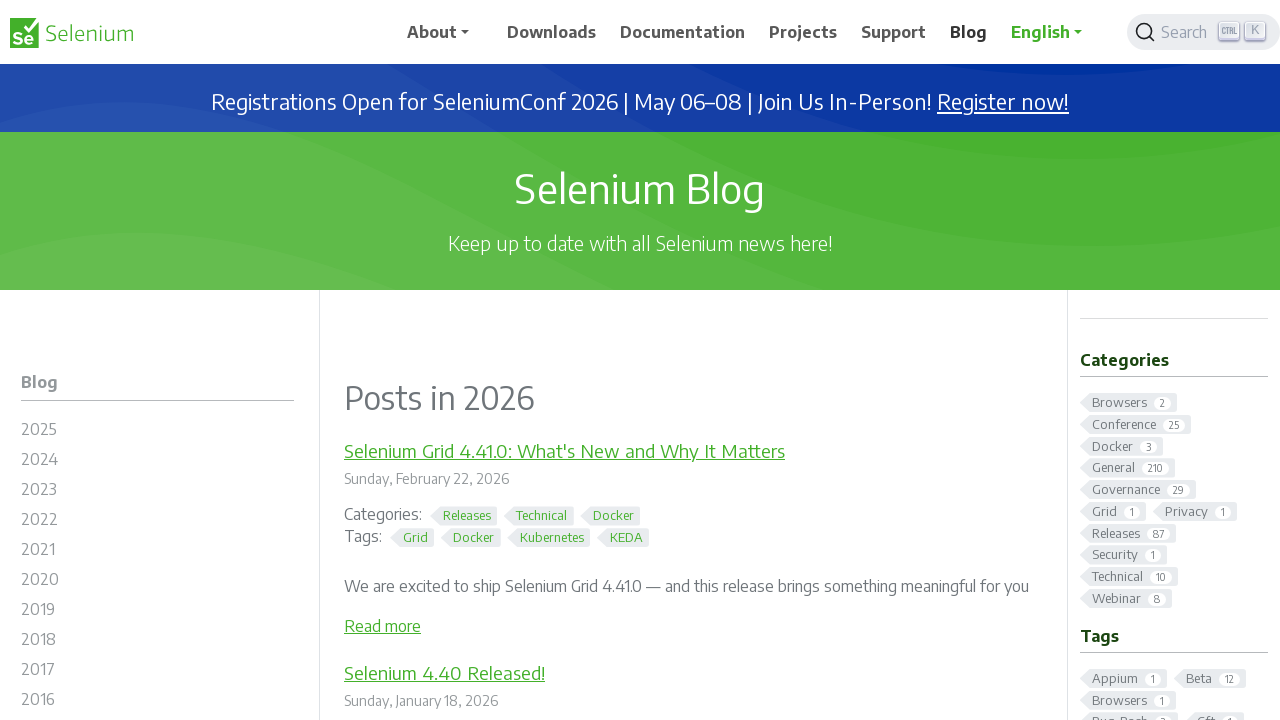

Clicked on 2016 blog archive link at (158, 702) on #m-blog2016
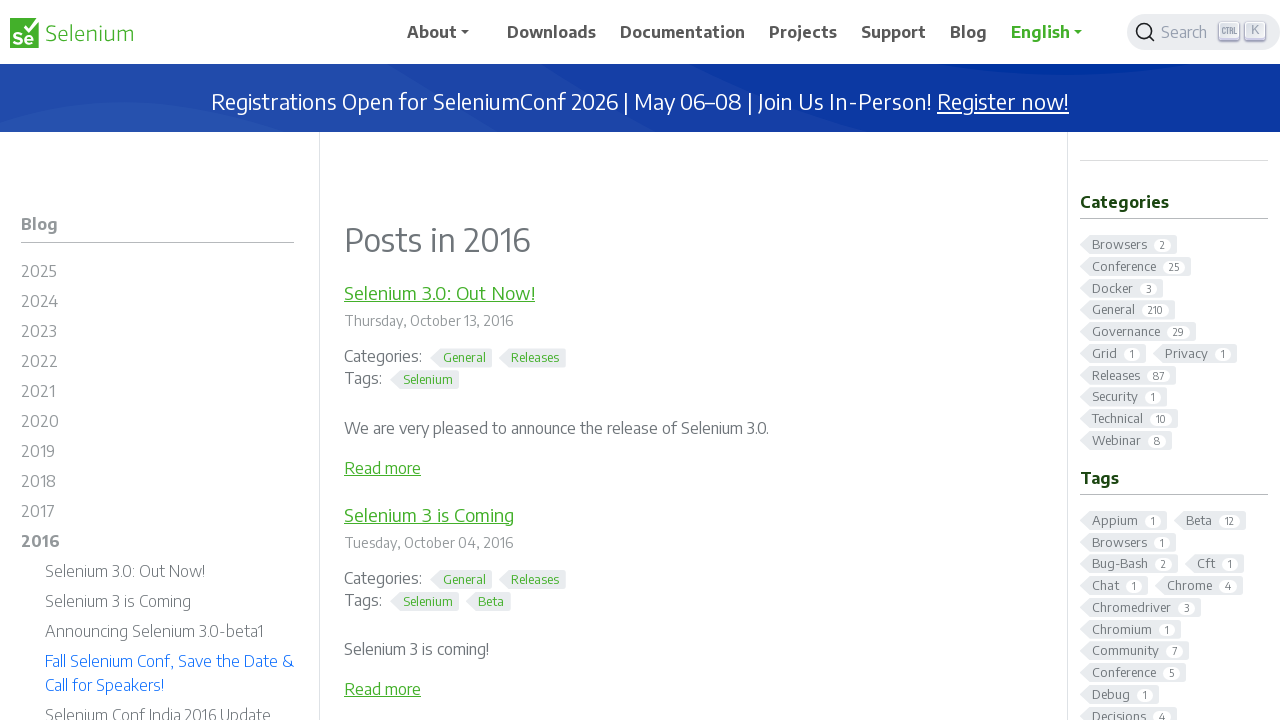

Waited for blog post 'Fall Selenium Conf, Save the Date & Call for Speakers!' to load
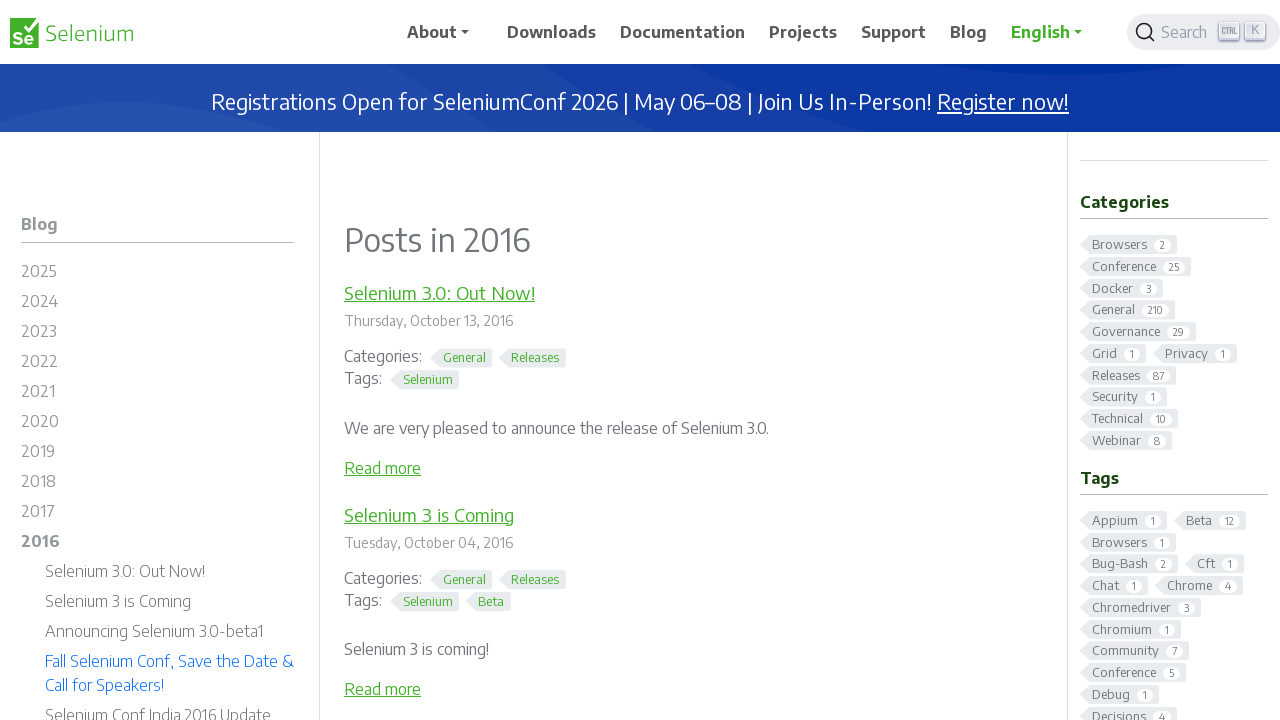

Verified page title is 'Blog Posts - 2016 | Selenium'
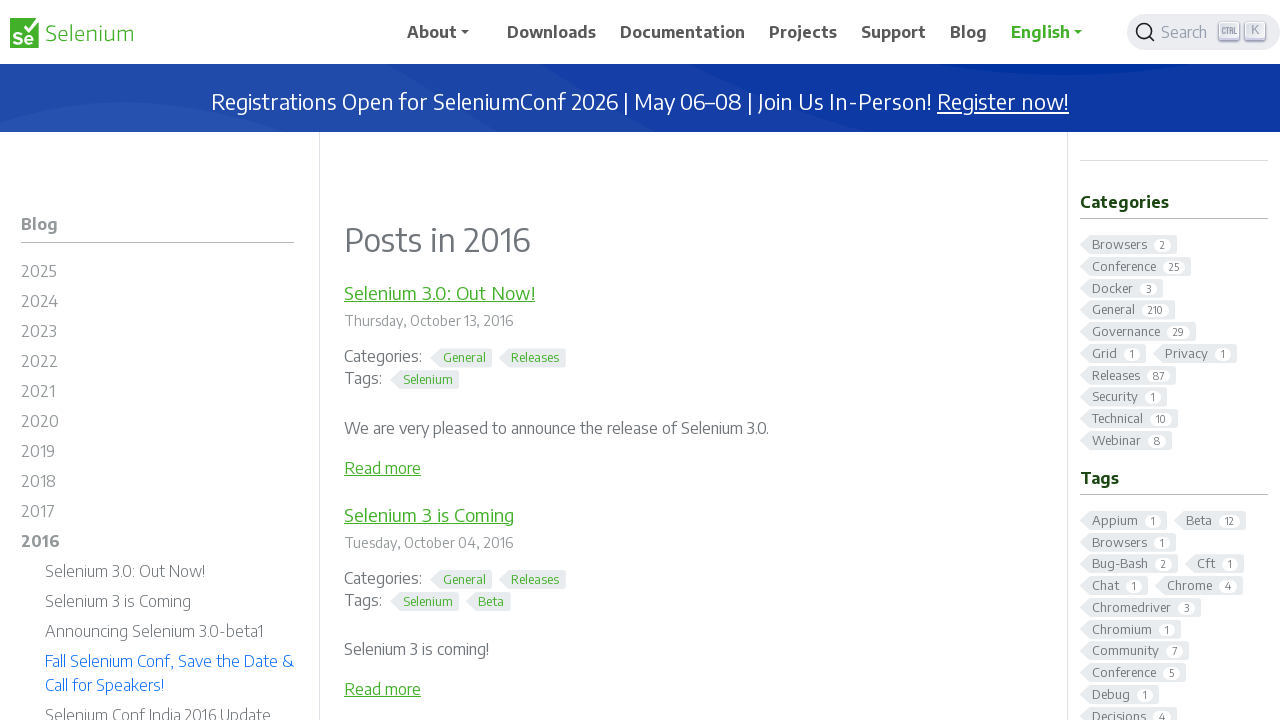

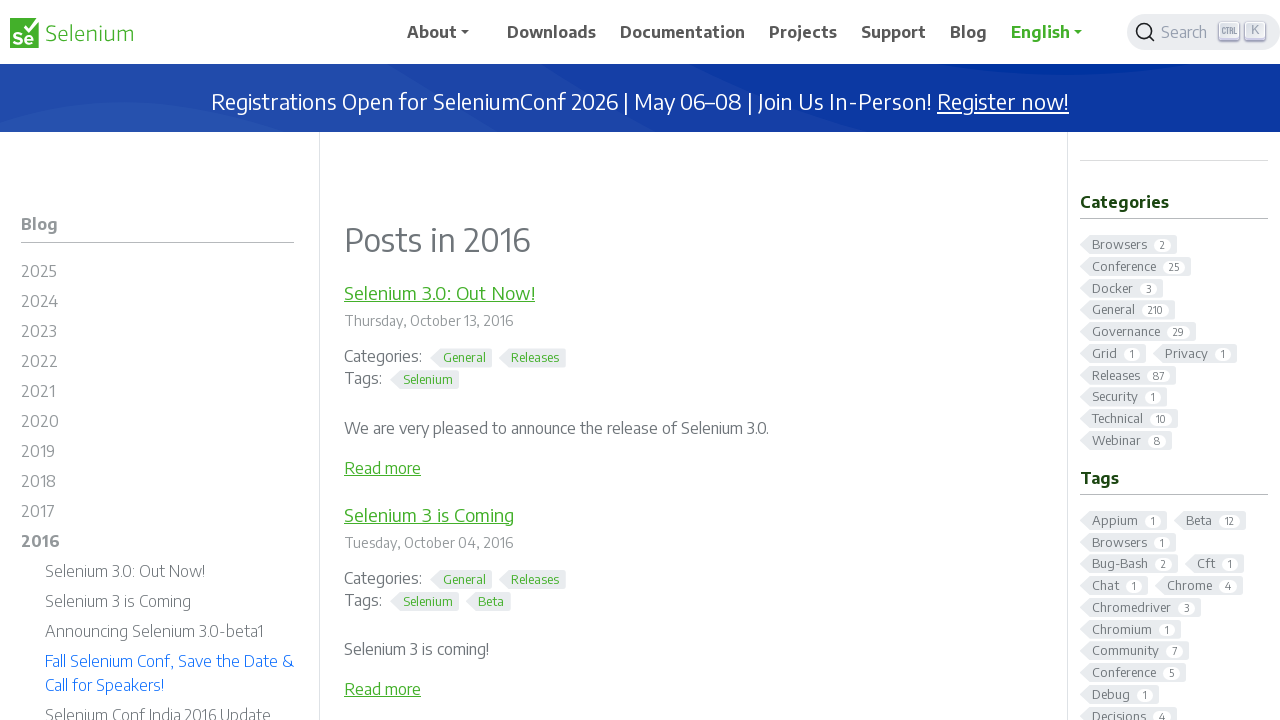